Navigates to the Contact Us page and fills out the contact form with name, email, subject, and message, then submits it and verifies the confirmation message

Starting URL: https://alchemy.hguy.co/lms

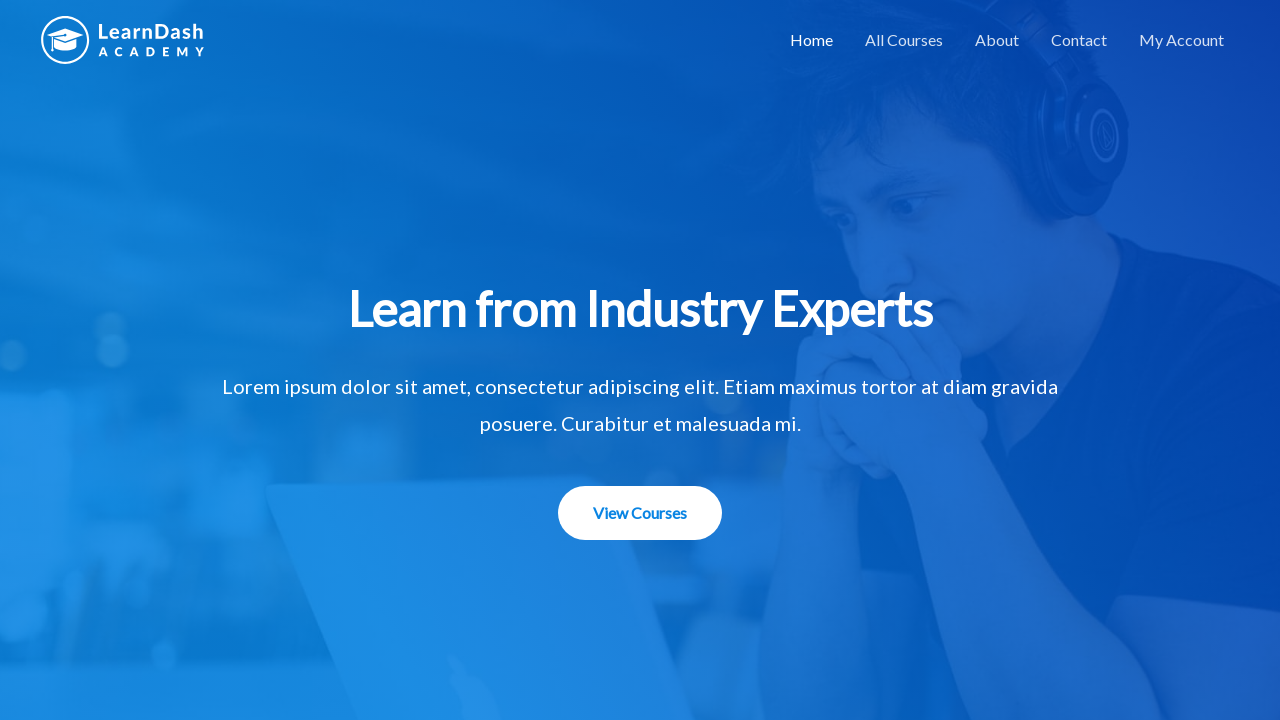

Clicked Contact link in navigation at (1079, 40) on a:text('Contact')
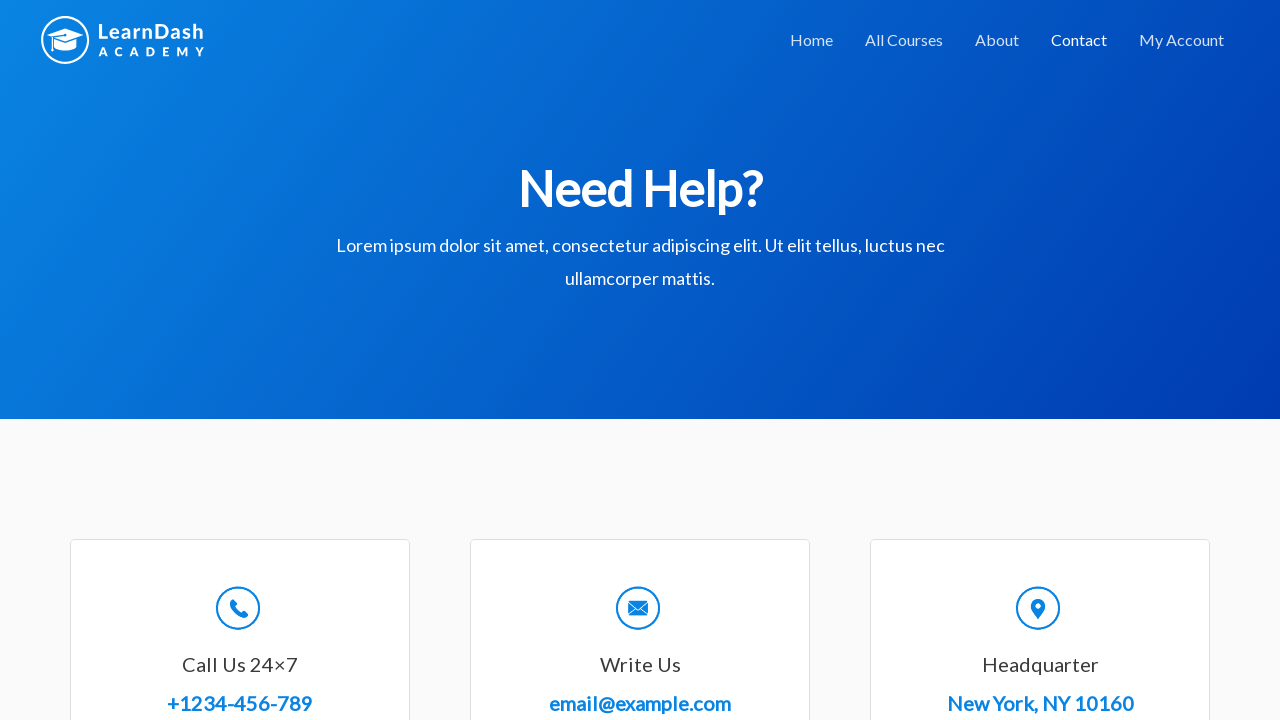

Contact form loaded
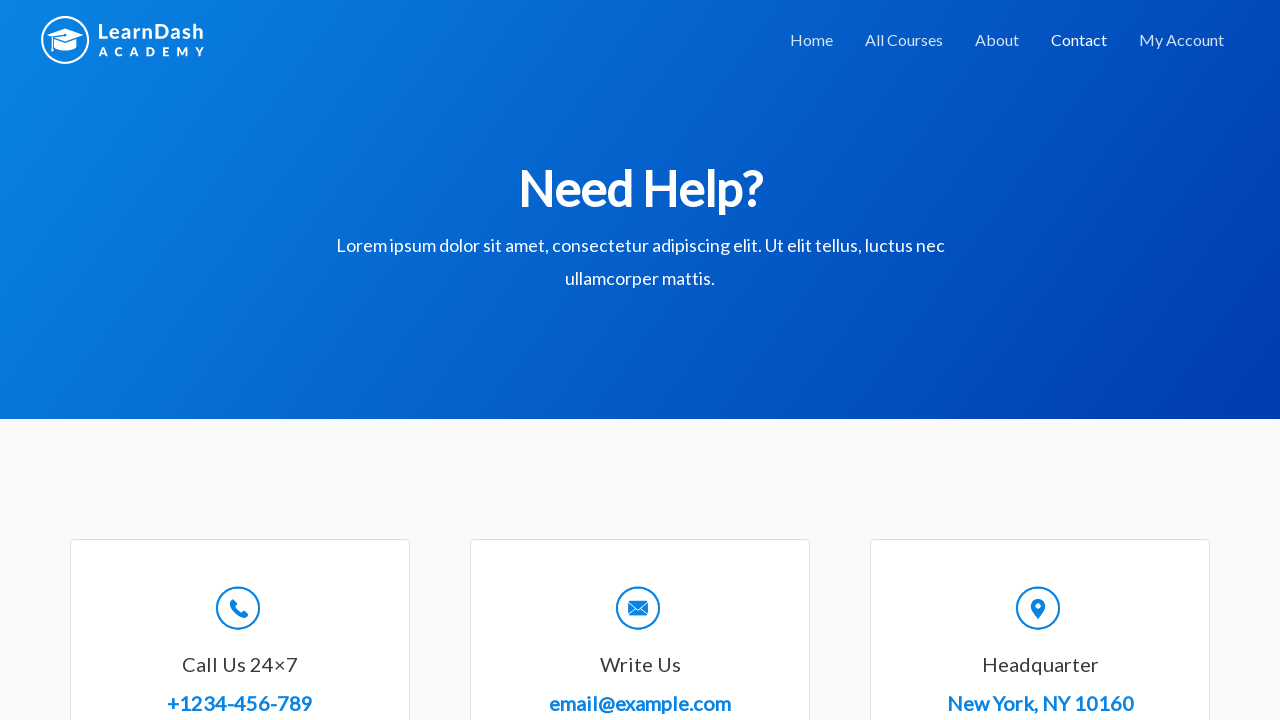

Located Full Name input field
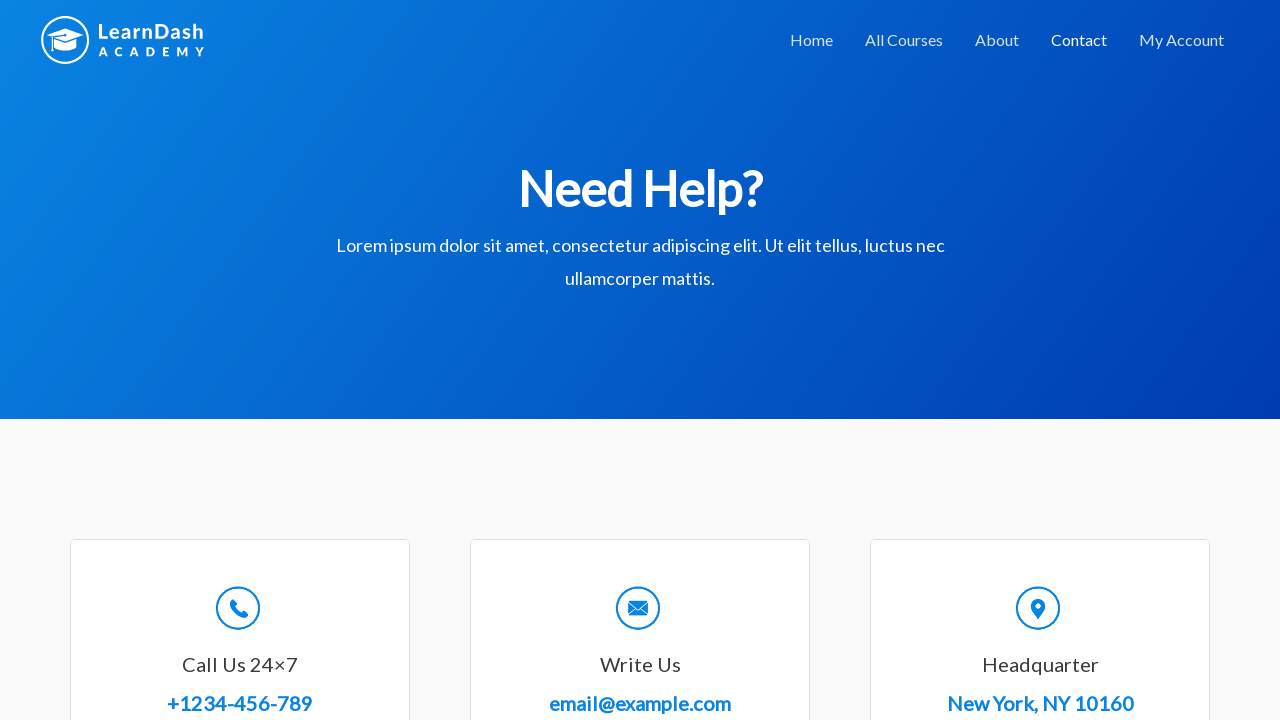

Scrolled Full Name field into view
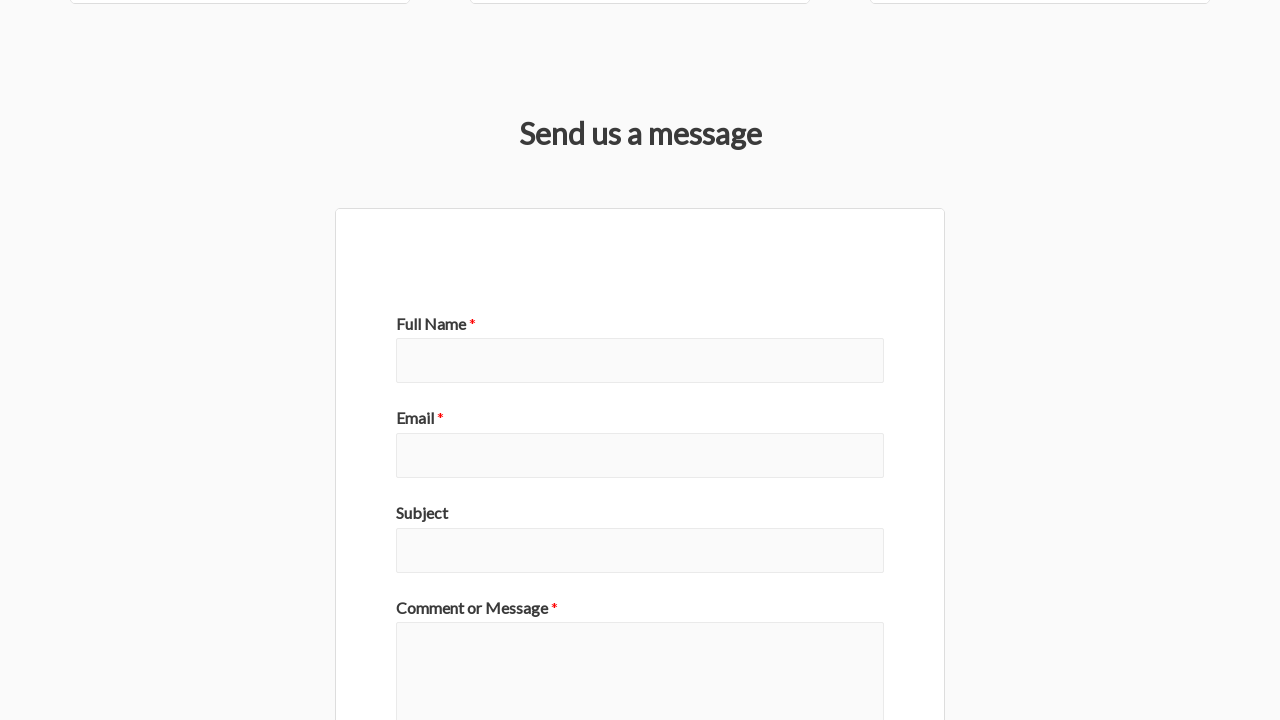

Filled Full Name field with 'John Smith' on xpath=//div[@class='wpforms-field-container']/div[1]/input
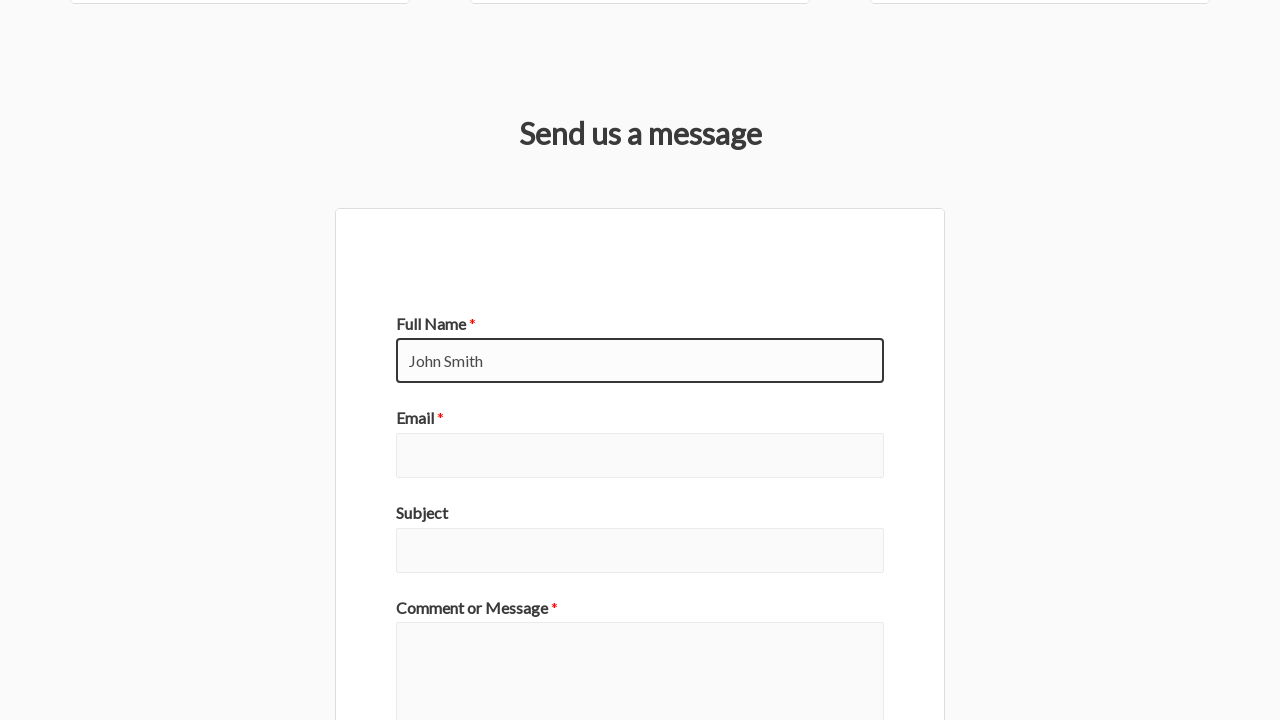

Filled Email field with 'john.smith@example.com' on //div[@class='wpforms-field-container']/div[2]/input
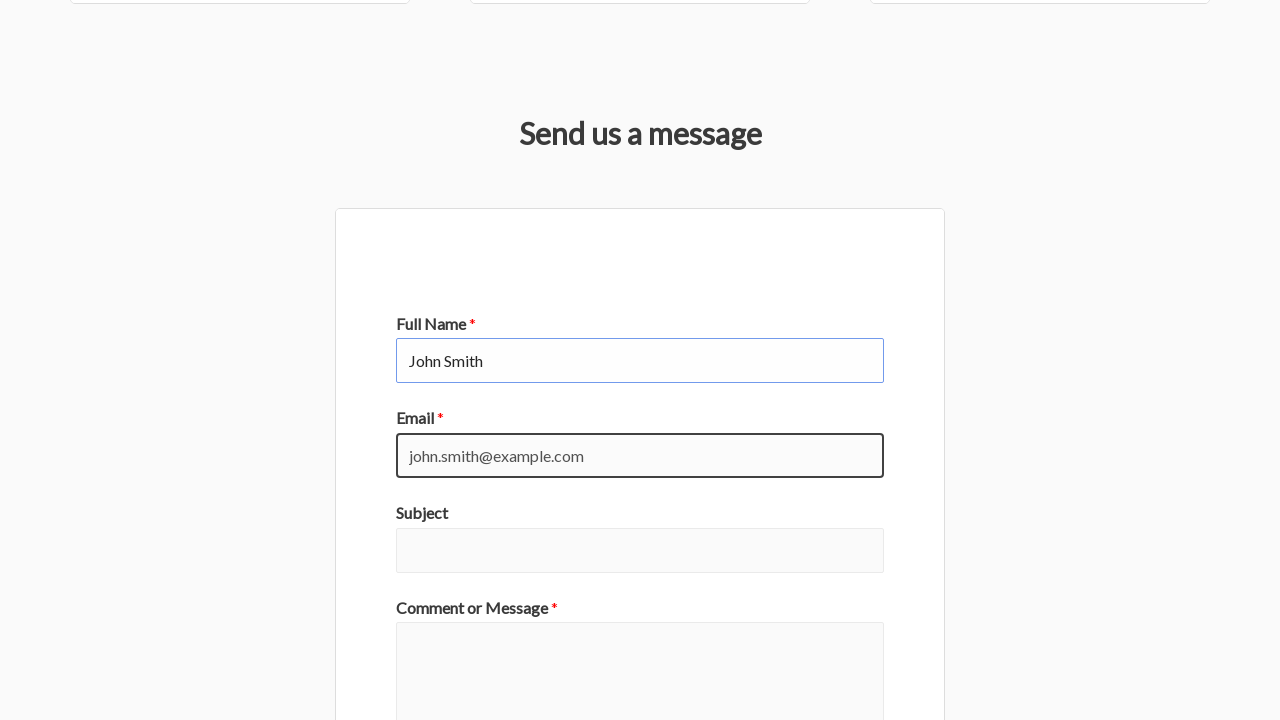

Filled Subject field with 'Inquiry about LMS courses' on //div[@class='wpforms-field-container']/div[3]/input
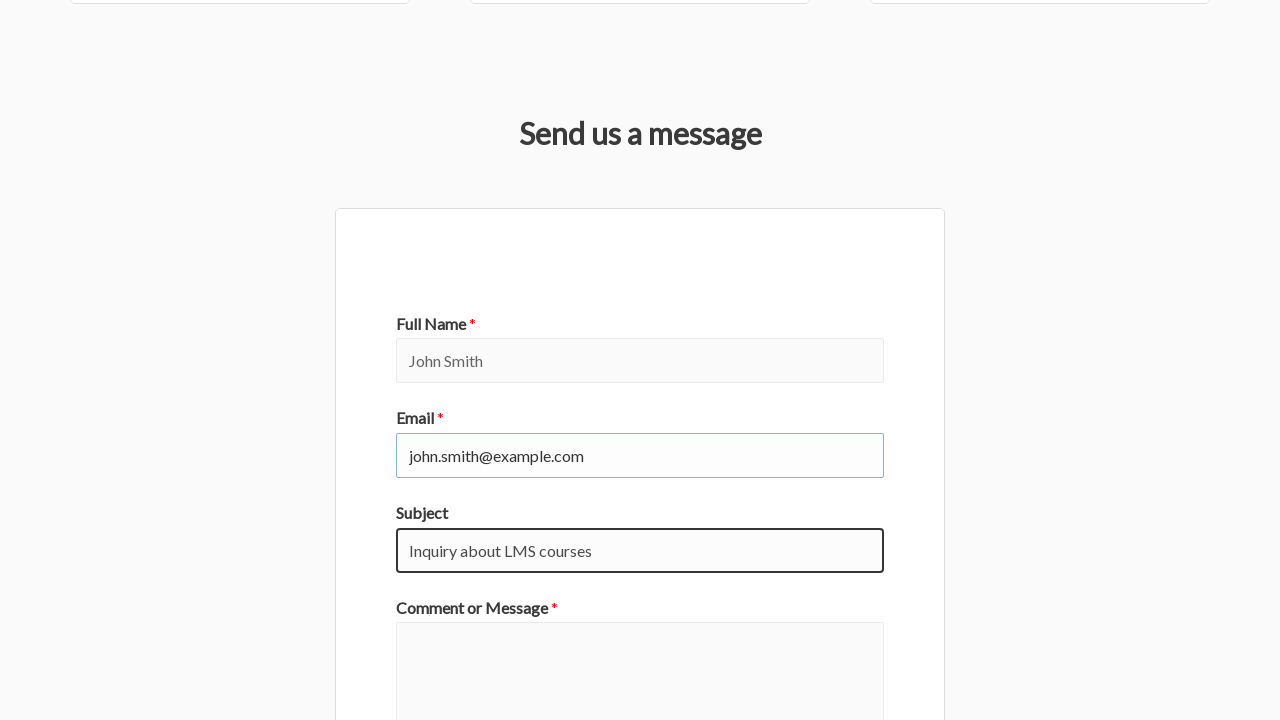

Filled Message field with course inquiry text on //div[@class='wpforms-field-container']/div[4]/textarea
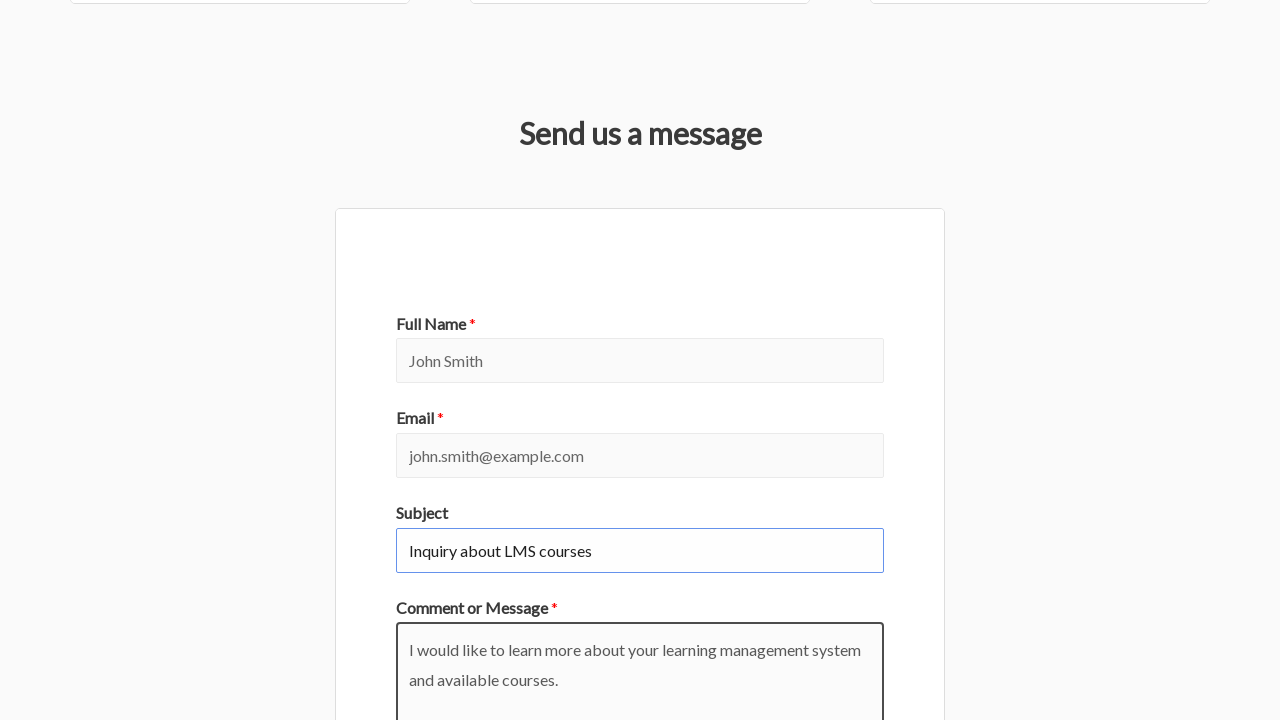

Clicked Send Message button to submit contact form at (476, 360) on button:text('Send Message')
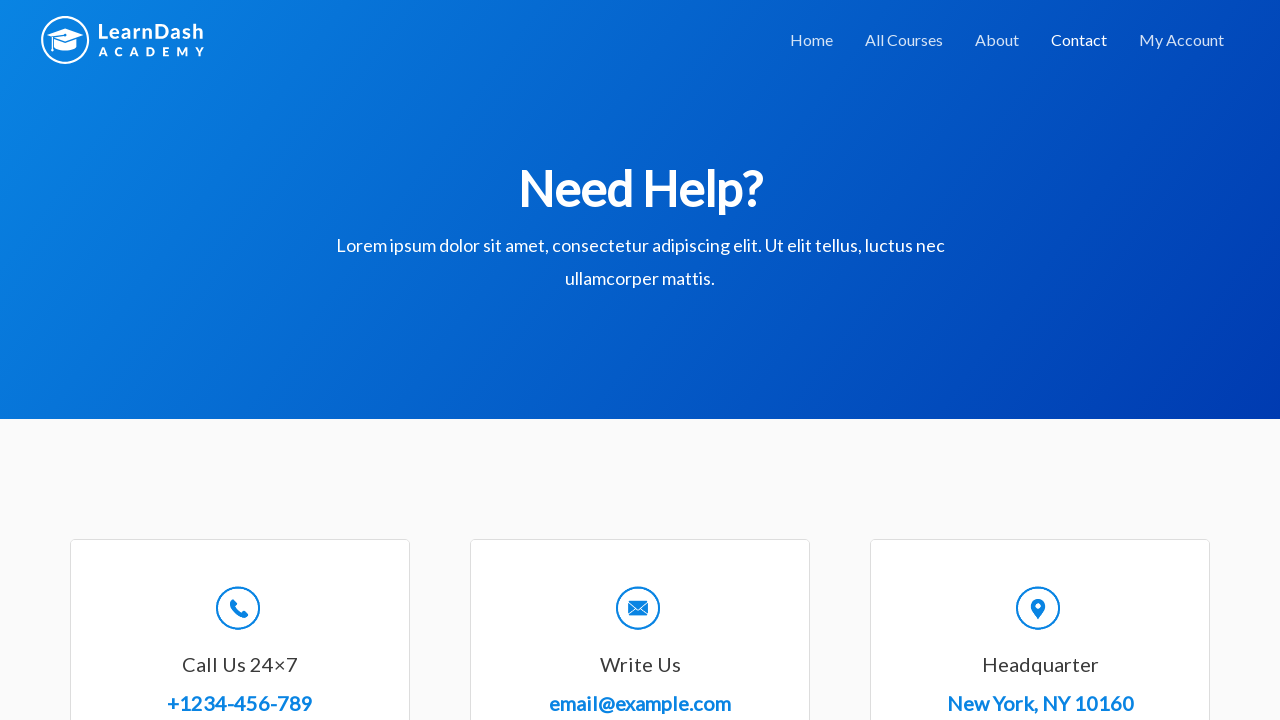

Contact form submission confirmation message appeared
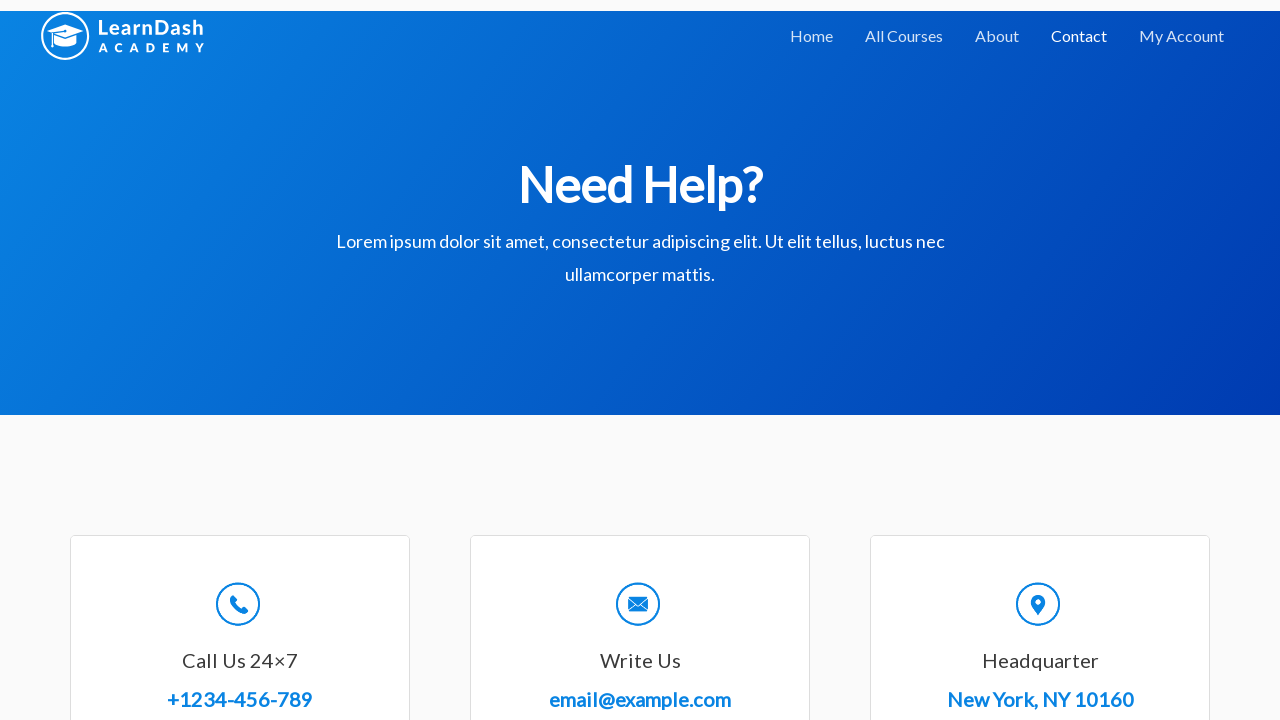

Verified confirmation message: Thanks for contacting us! We will be in touch with you shortly.
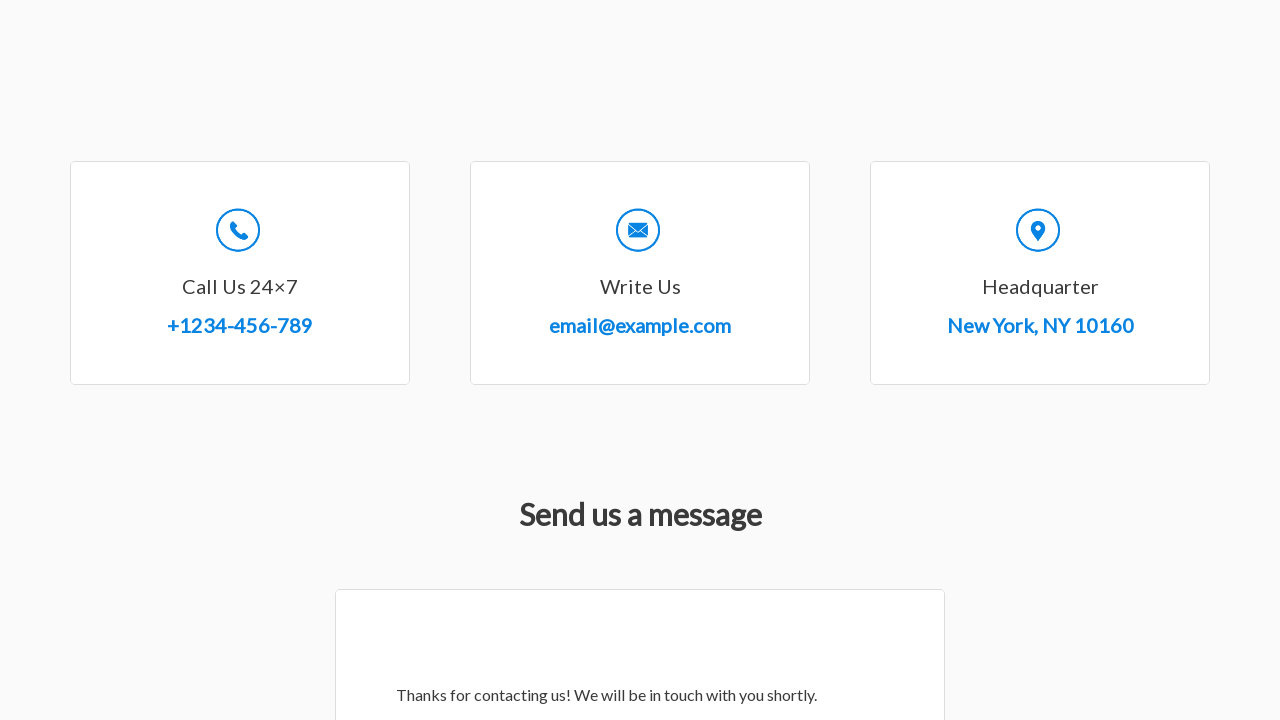

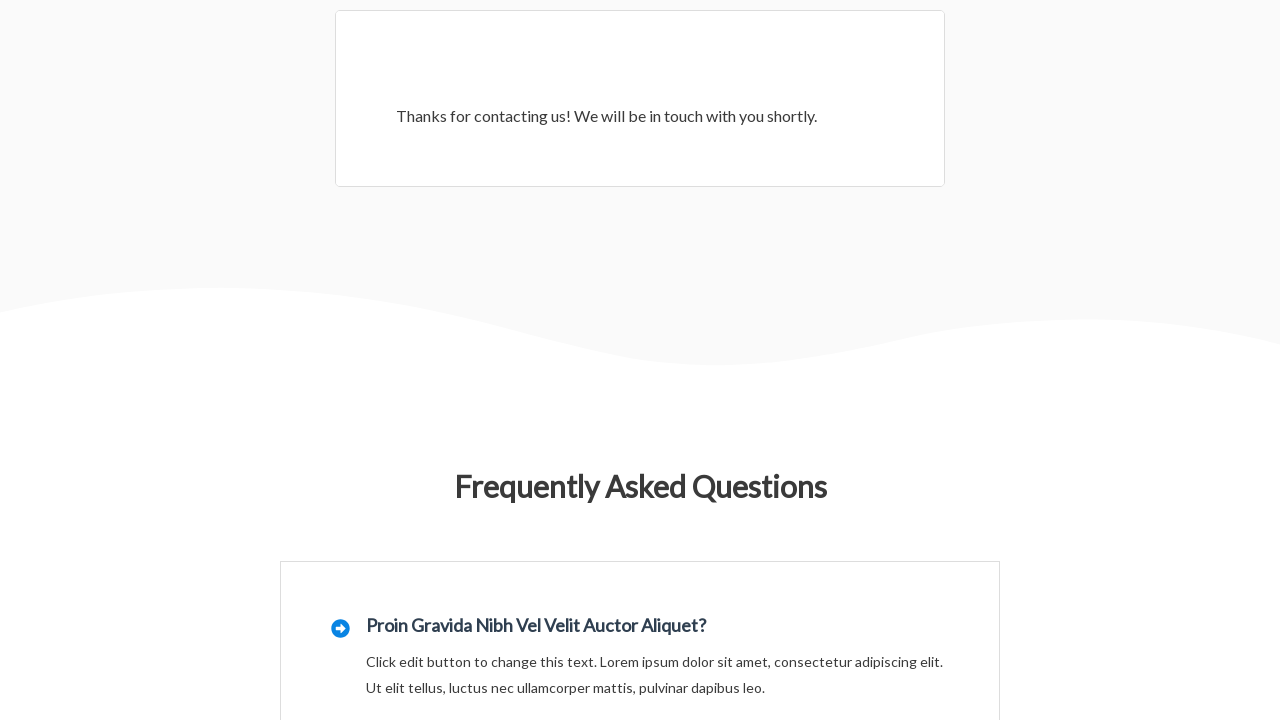